Tests scroll bar handling by scrolling to the bottom of the Kayak travel website page and then scrolling back to the top using JavaScript execution.

Starting URL: https://www.kayak.co.in/

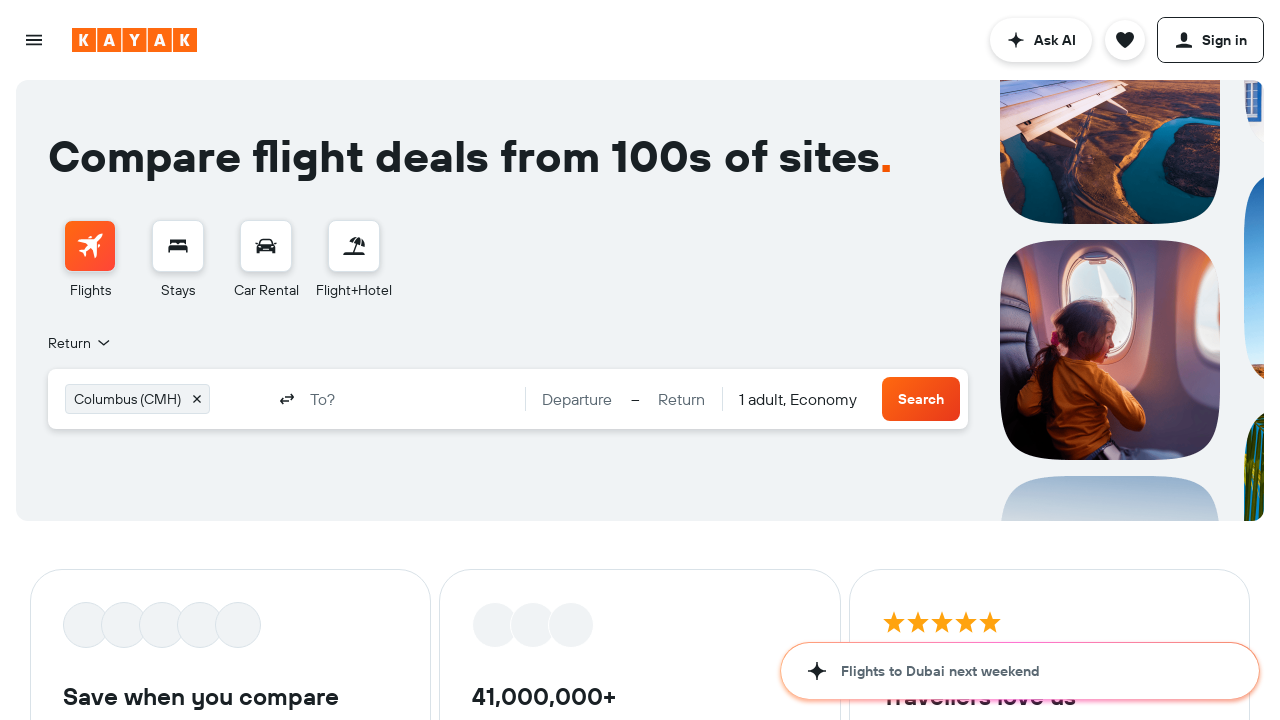

Navigated to Kayak travel website
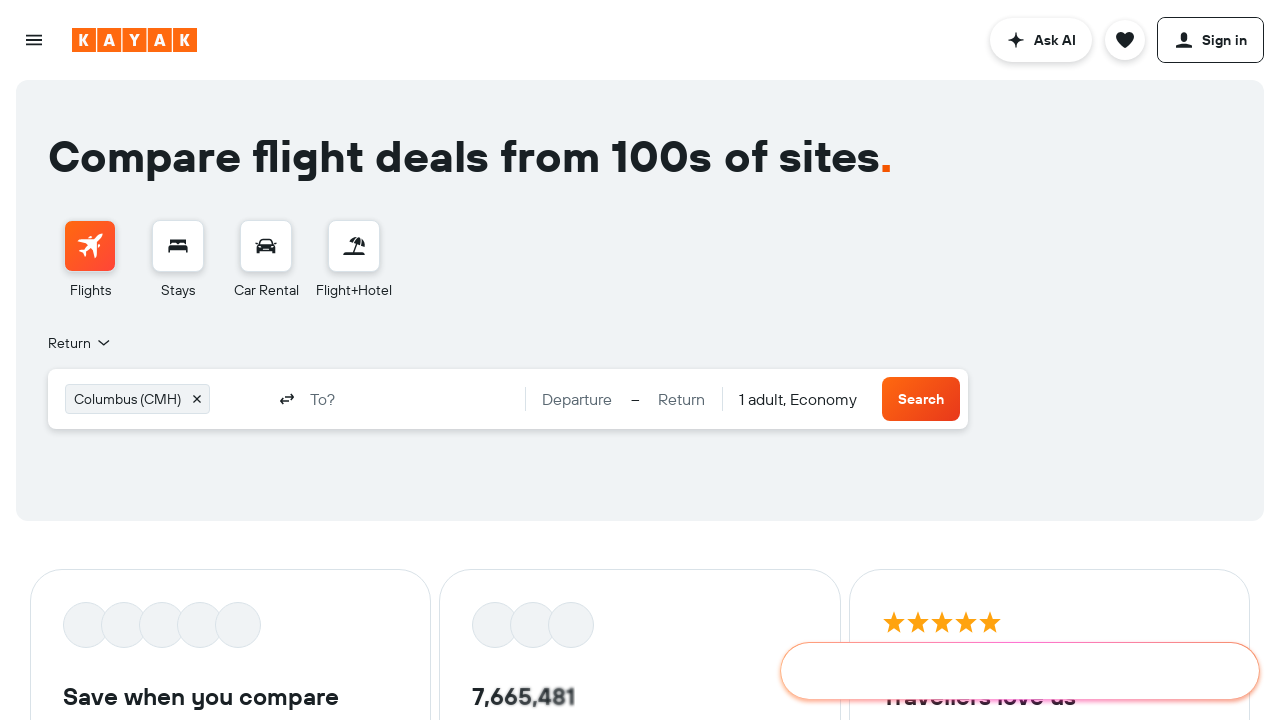

Scrolled to the bottom of the page using JavaScript
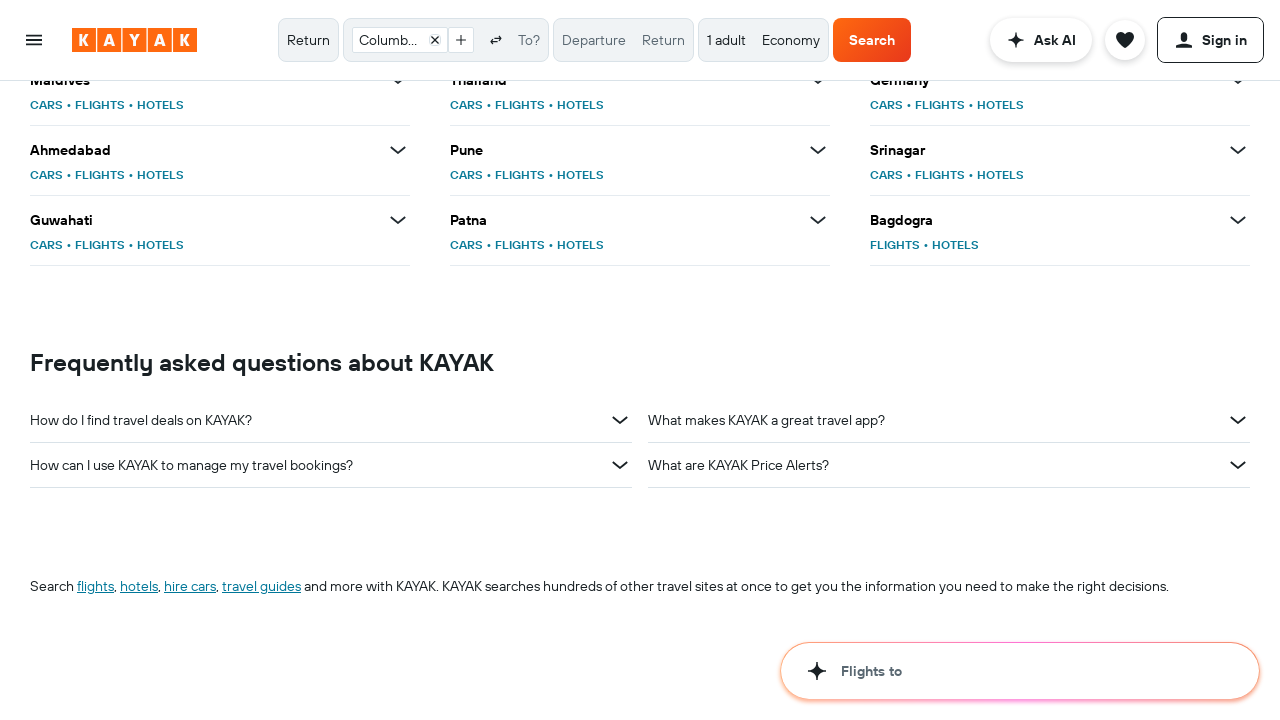

Waited 2 seconds for scroll animation to complete
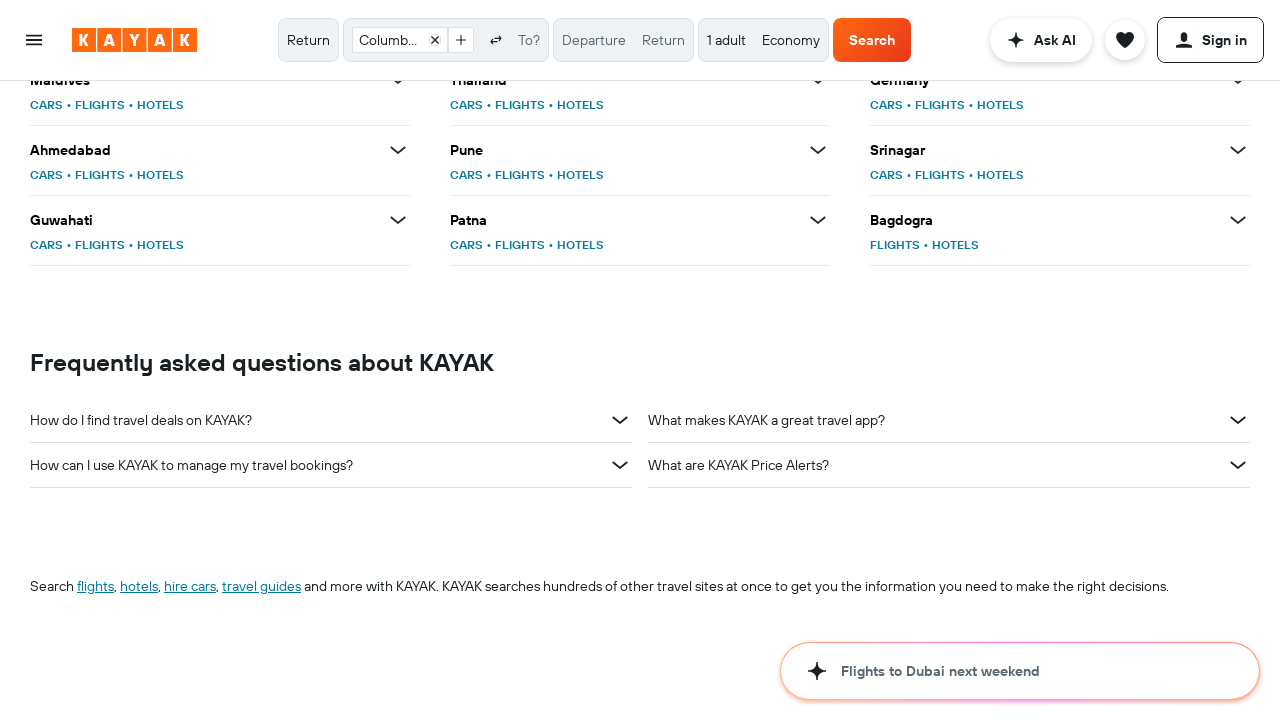

Scrolled back to the top of the page using JavaScript
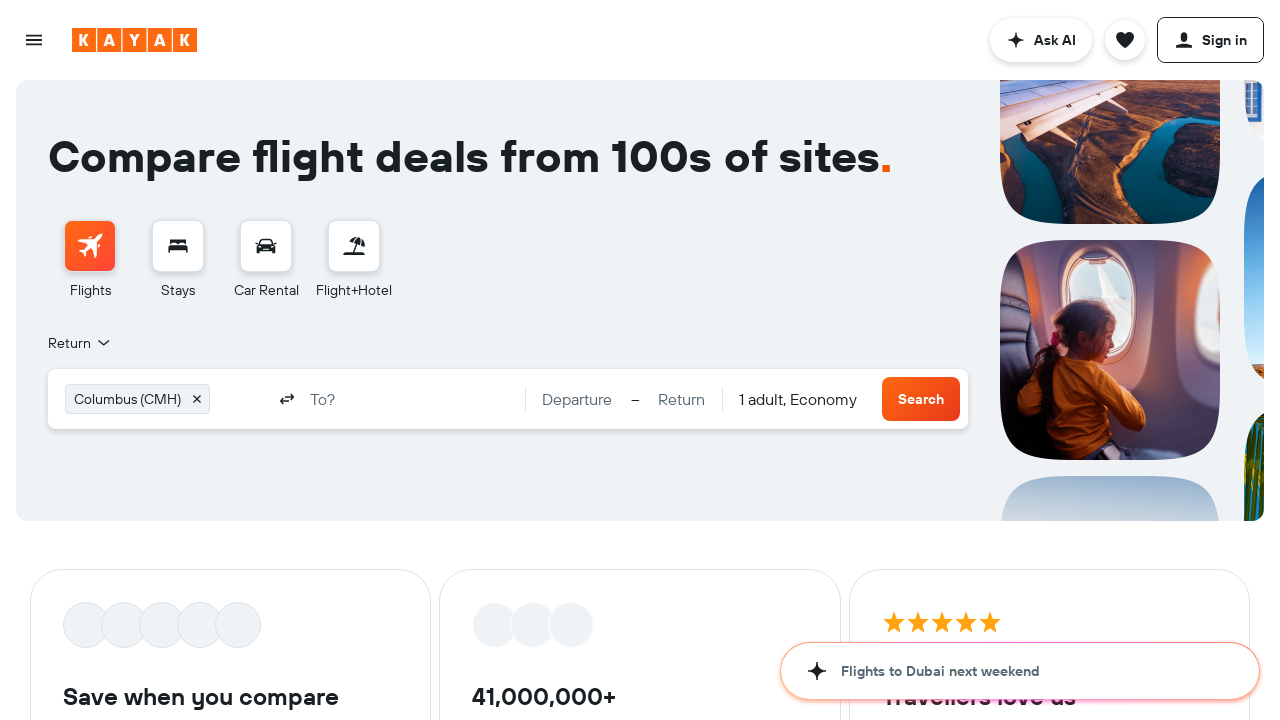

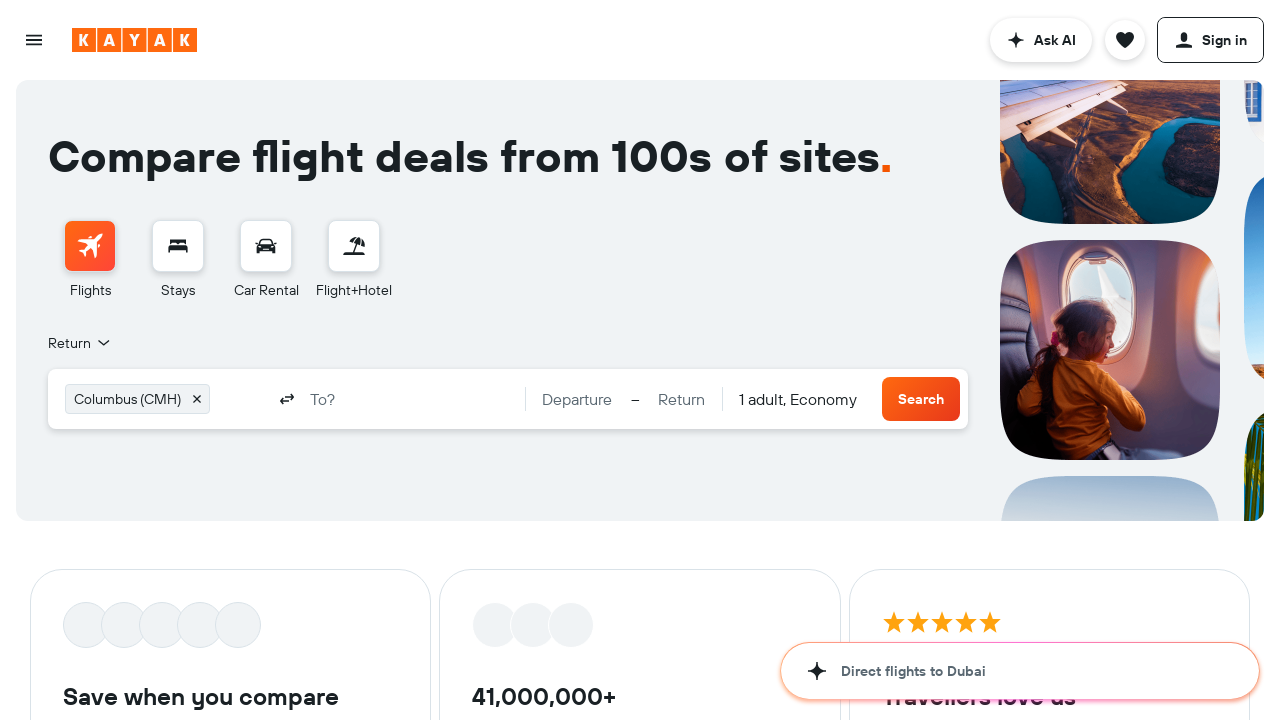